Tests validating a correct letter in the Hangman game and verifies it appears in the word display

Starting URL: https://ahorcado-agiles-1acq.vercel.app/inicio?palabra=sopa&pista=Plato%20liquido

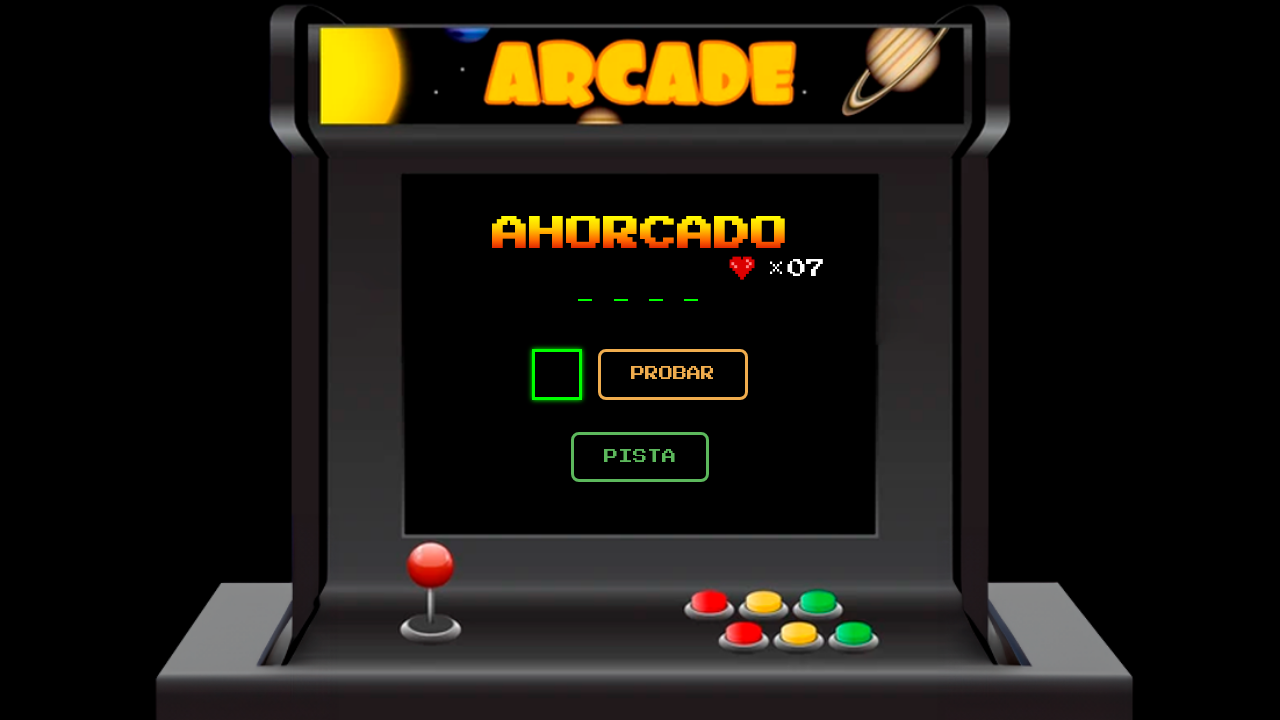

Waited for letter input field to load
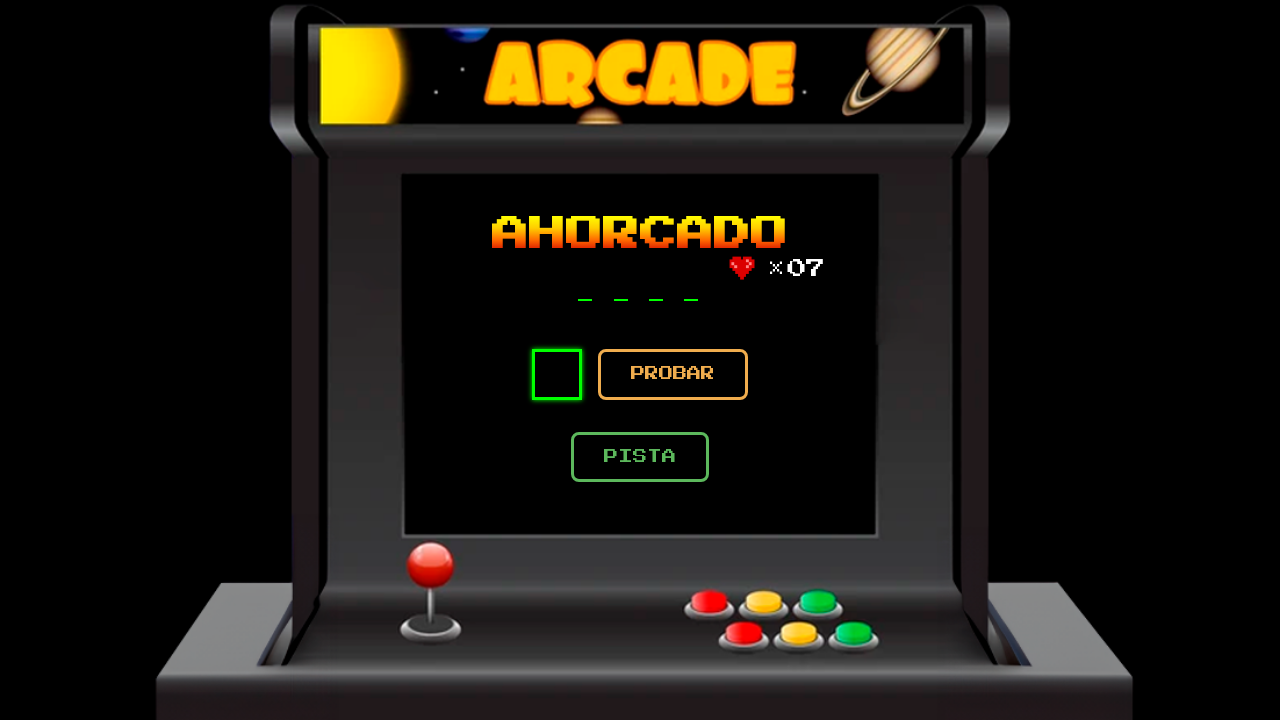

Entered letter 's' in the input field on input[name='letra']
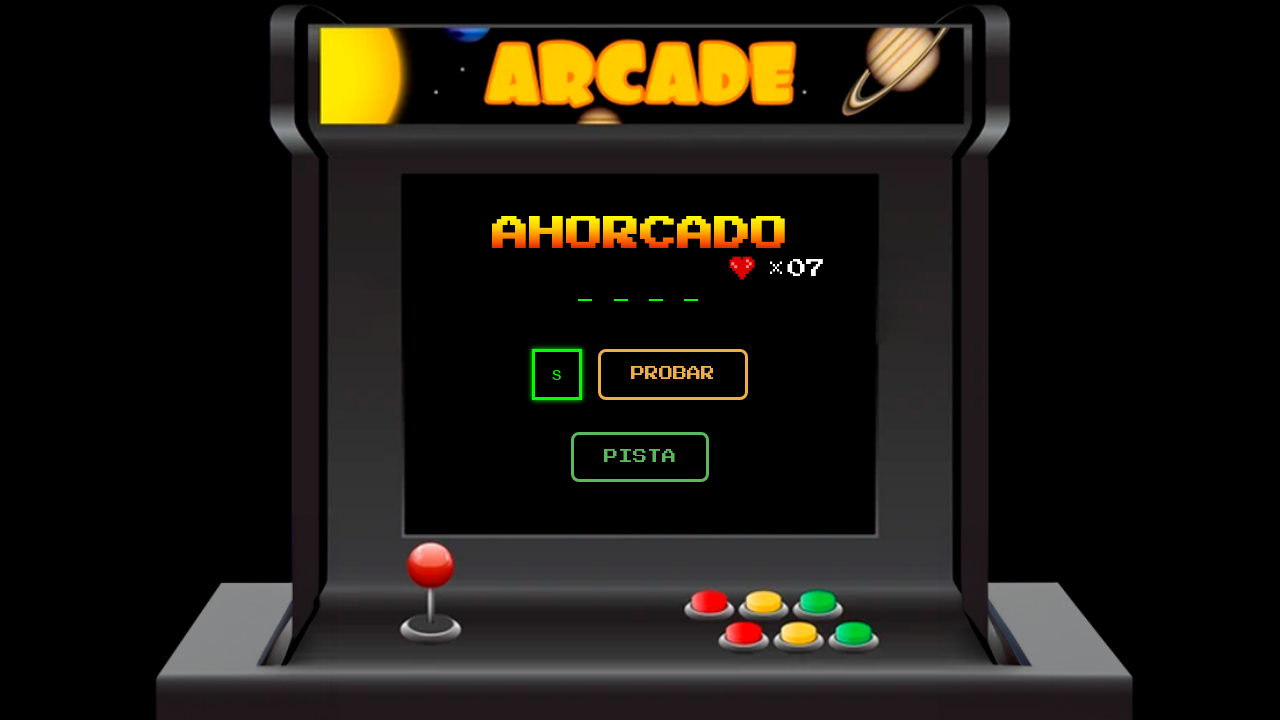

Clicked submit button to validate the letter at (673, 374) on button[type='submit']
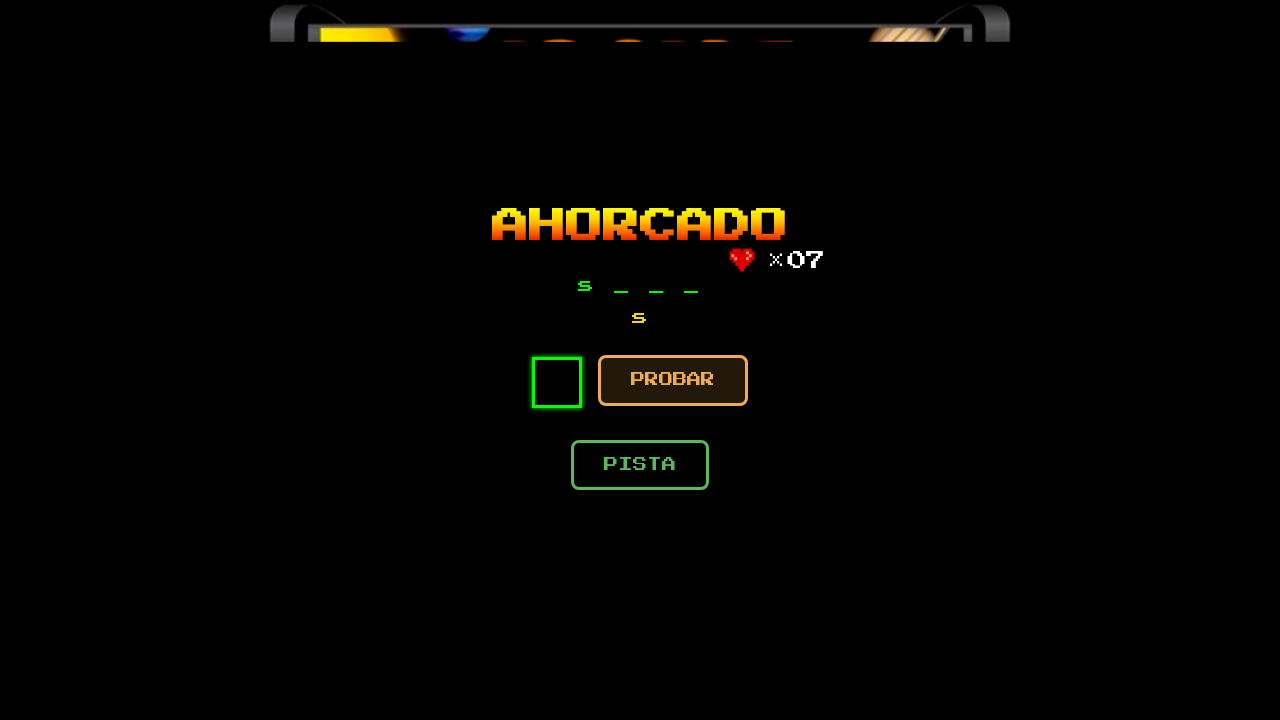

Waited for word display to update after letter submission
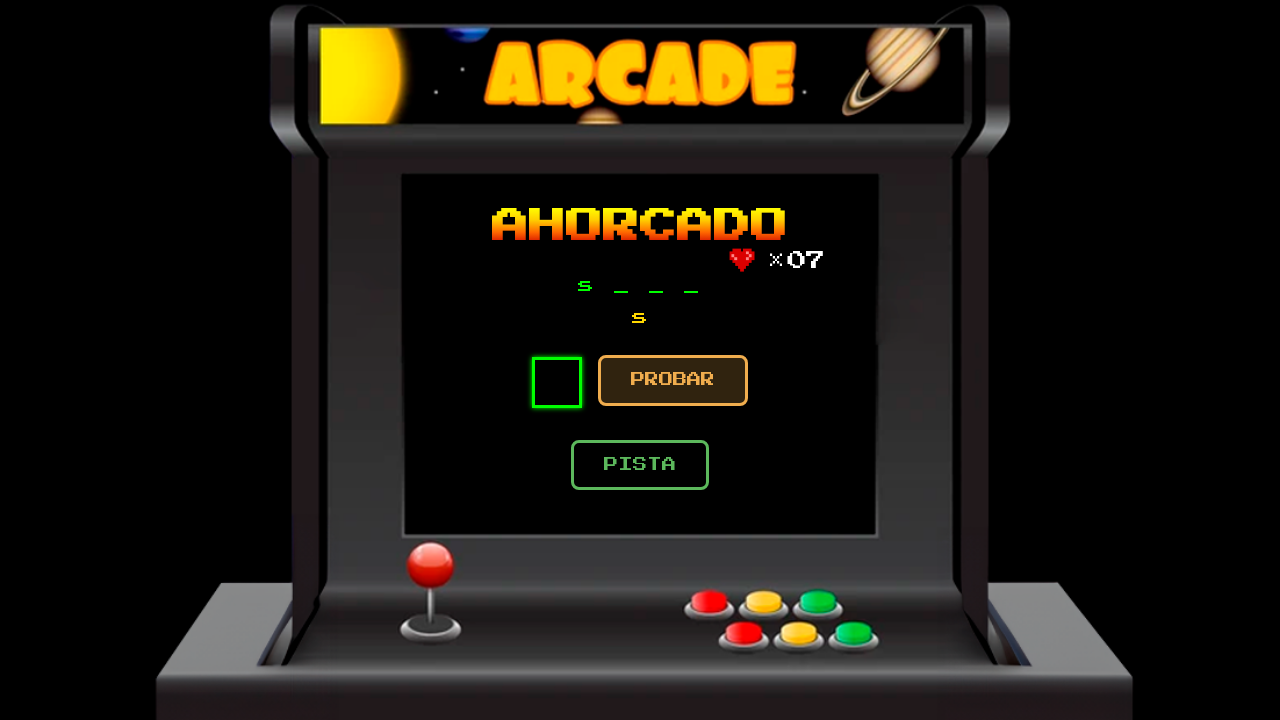

Retrieved word display text content
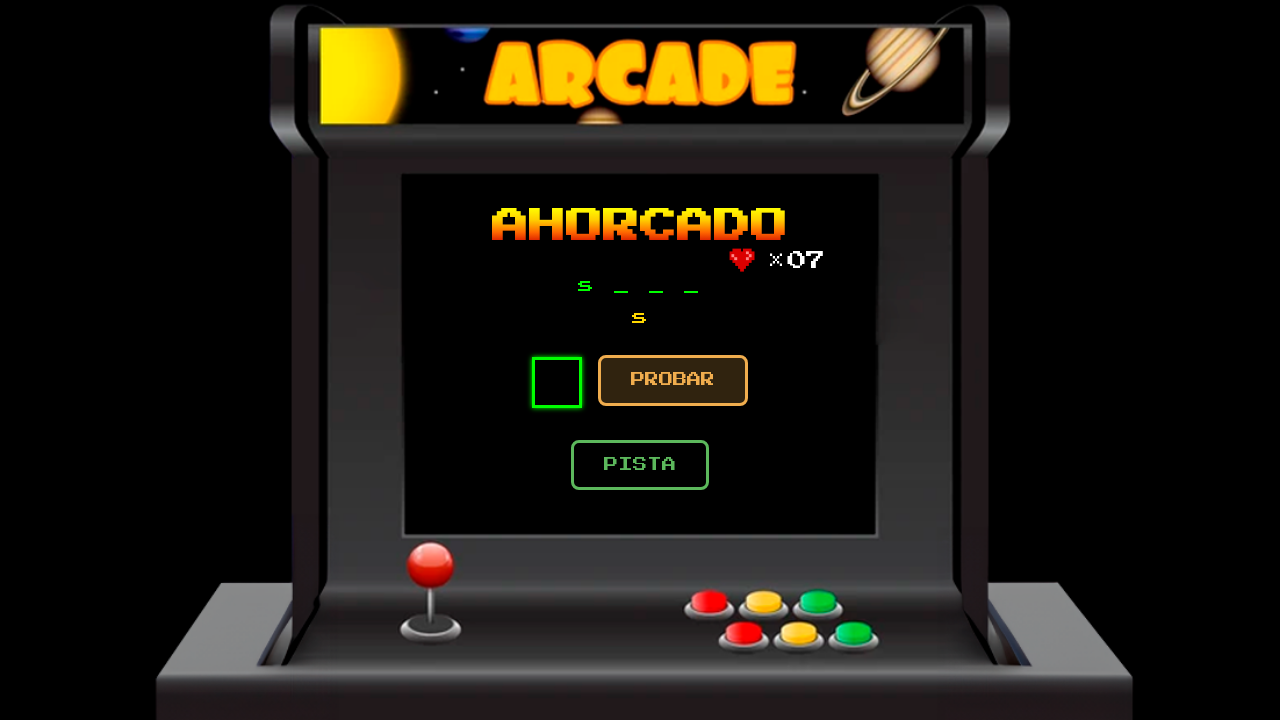

Verified that letter 's' appears in the word display
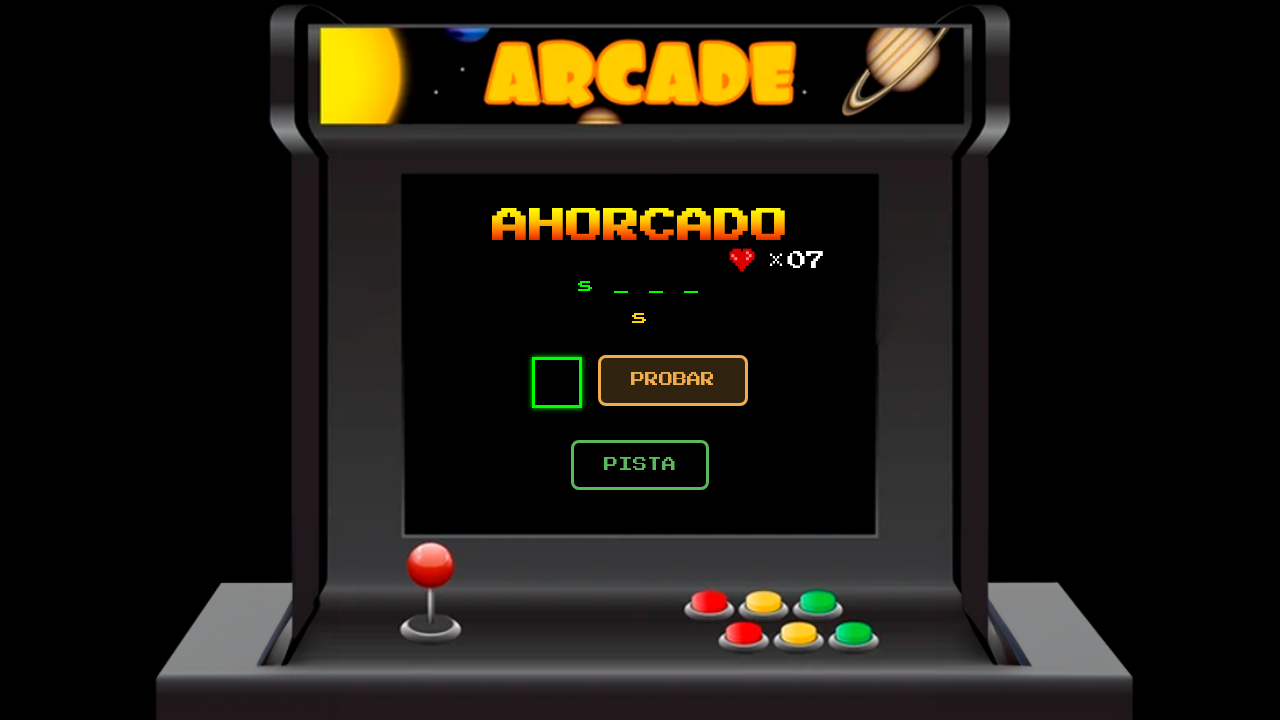

Retrieved used letters text content
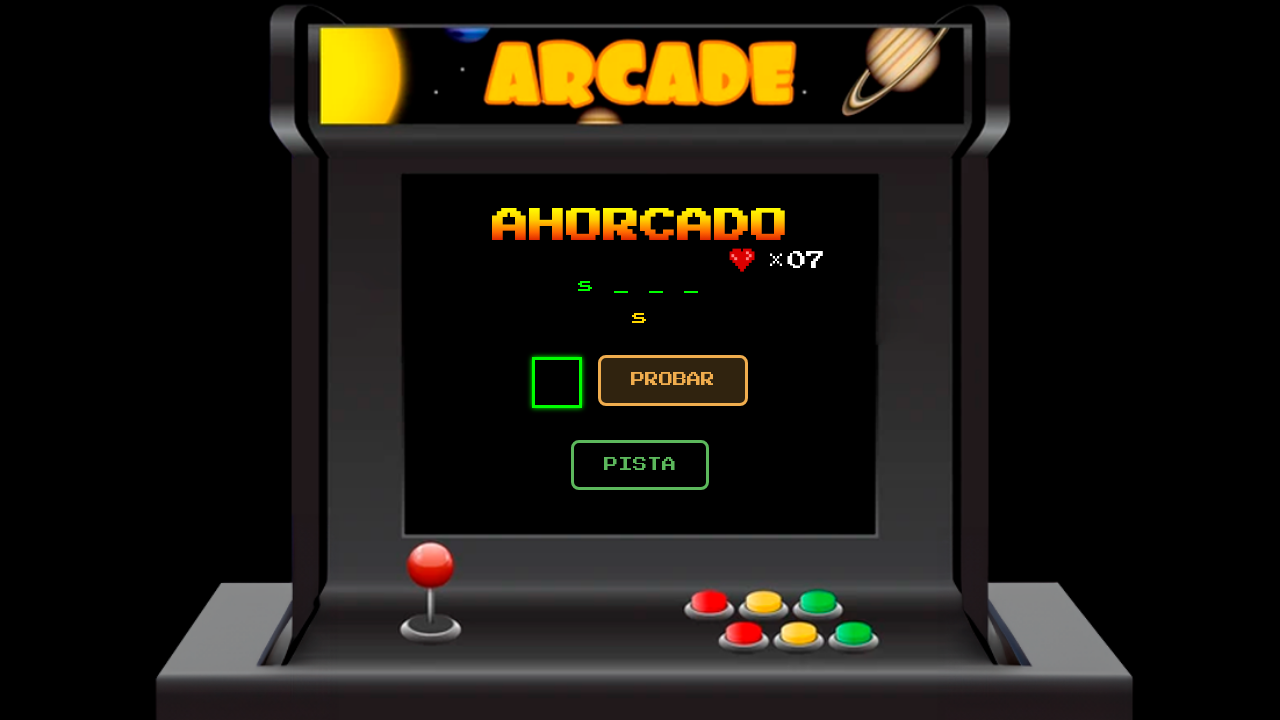

Verified that letter 's' appears in the used letters list
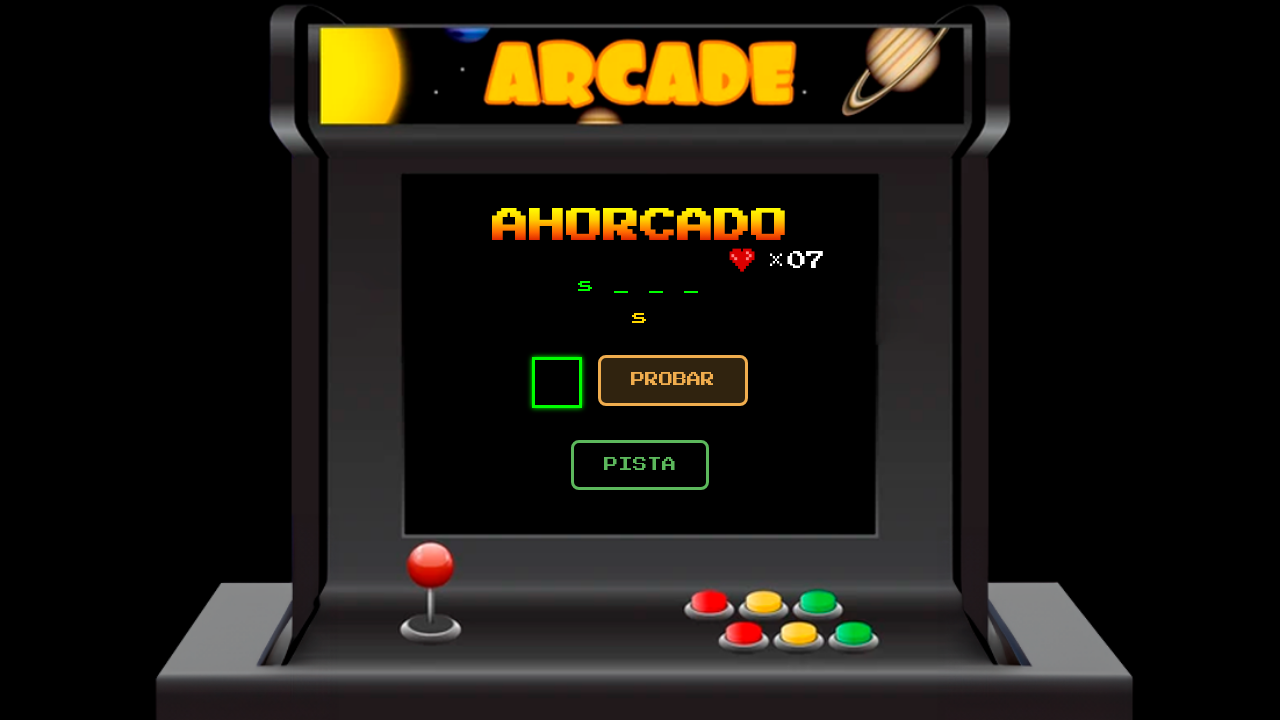

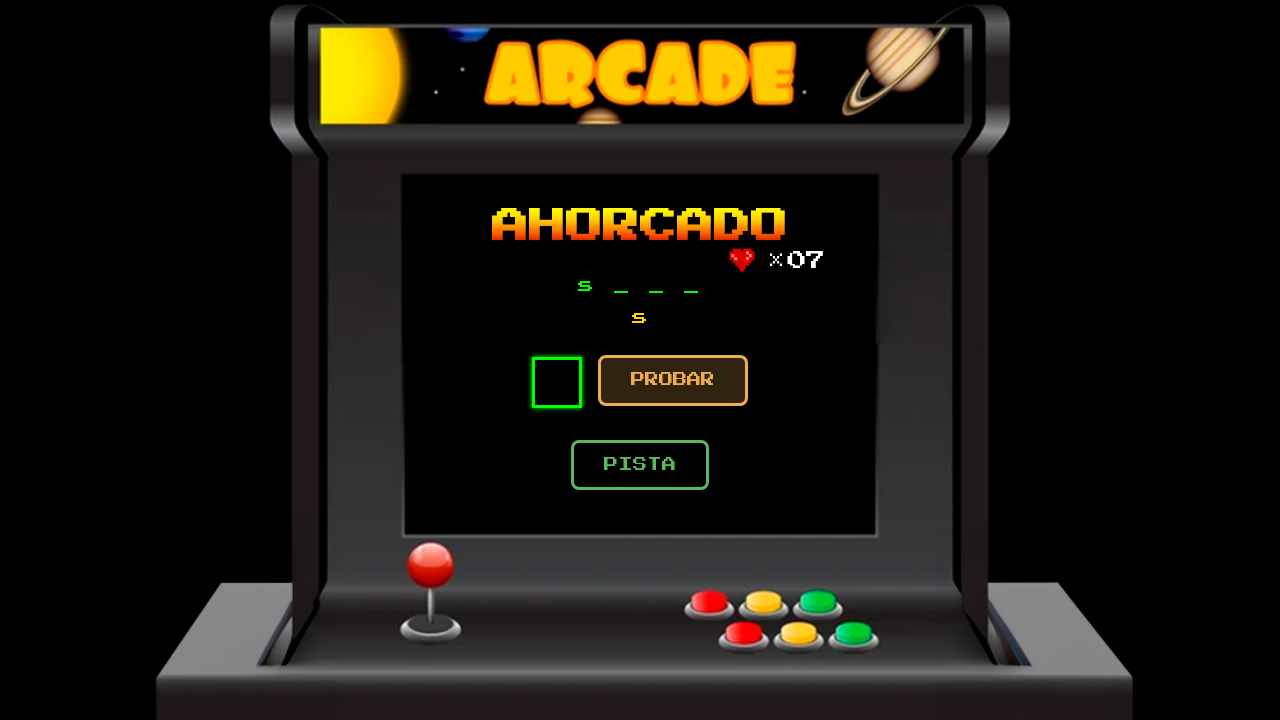